Tests the passenger selection dropdown by clicking to add adults, children, and infants

Starting URL: https://rahulshettyacademy.com/dropdownsPractise/

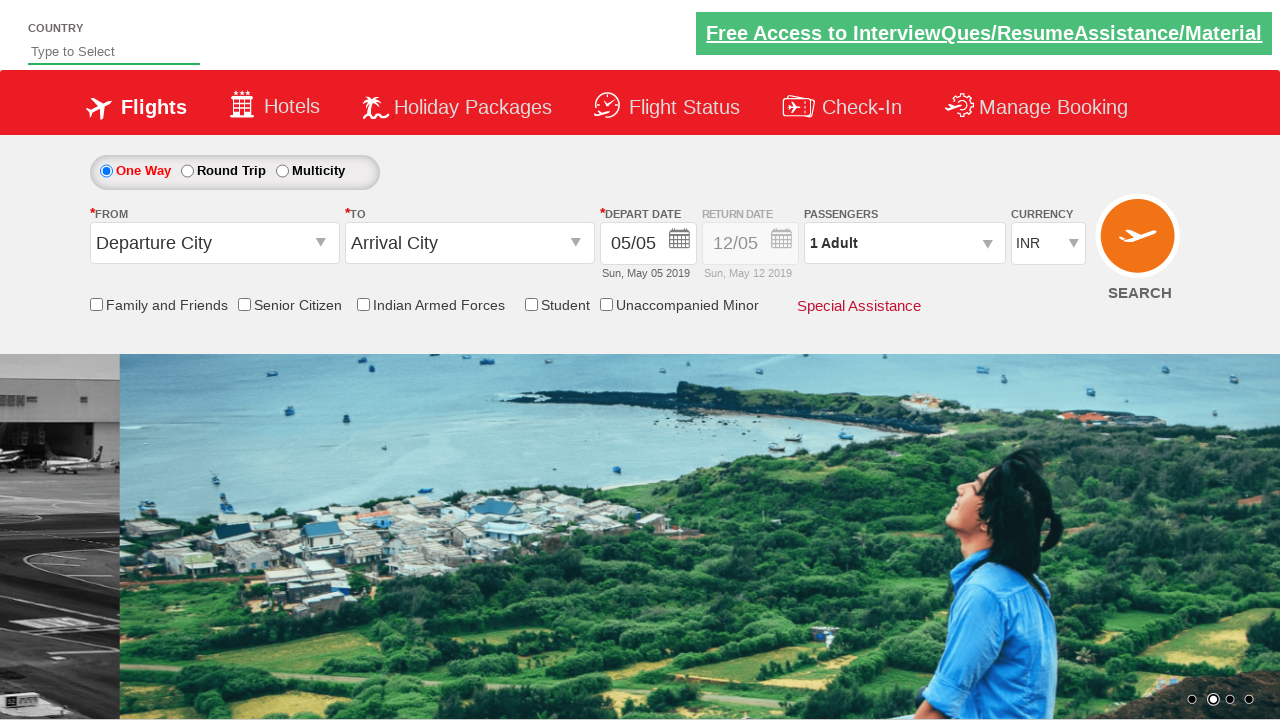

Clicked on passenger info dropdown to open it at (904, 243) on #divpaxinfo
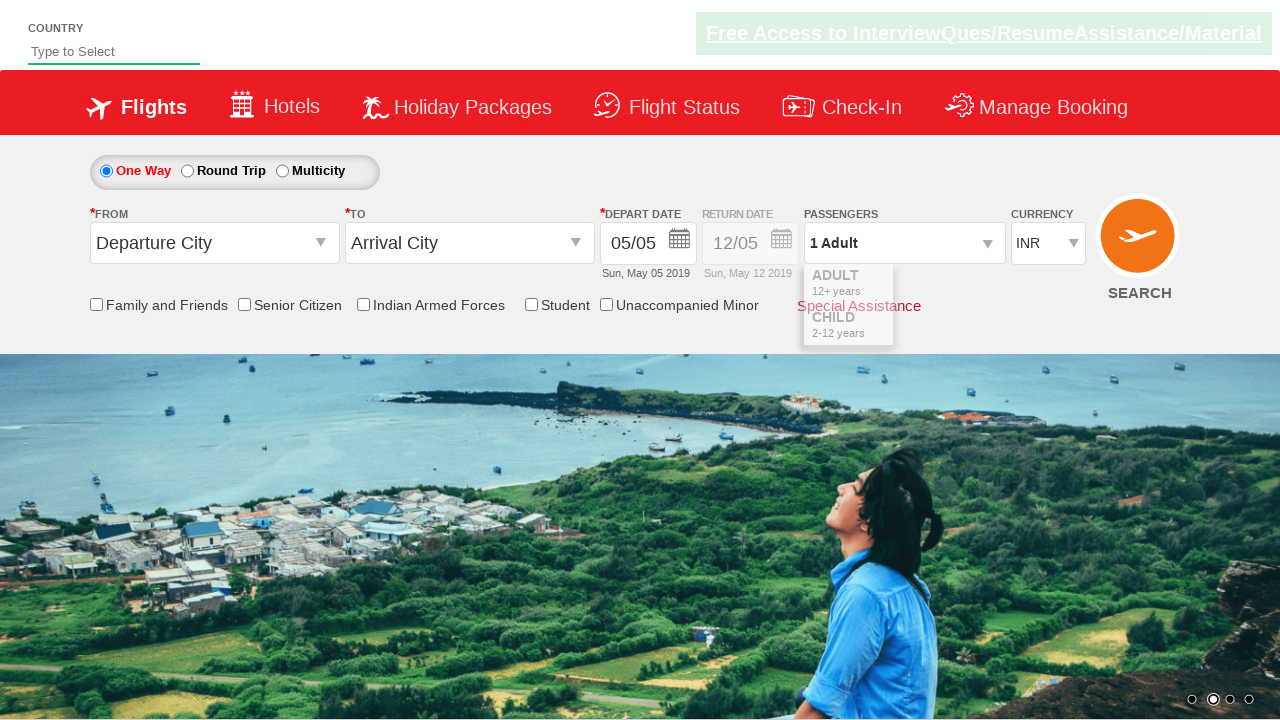

Clicked to add 1 adult passenger at (982, 288) on #hrefIncAdt
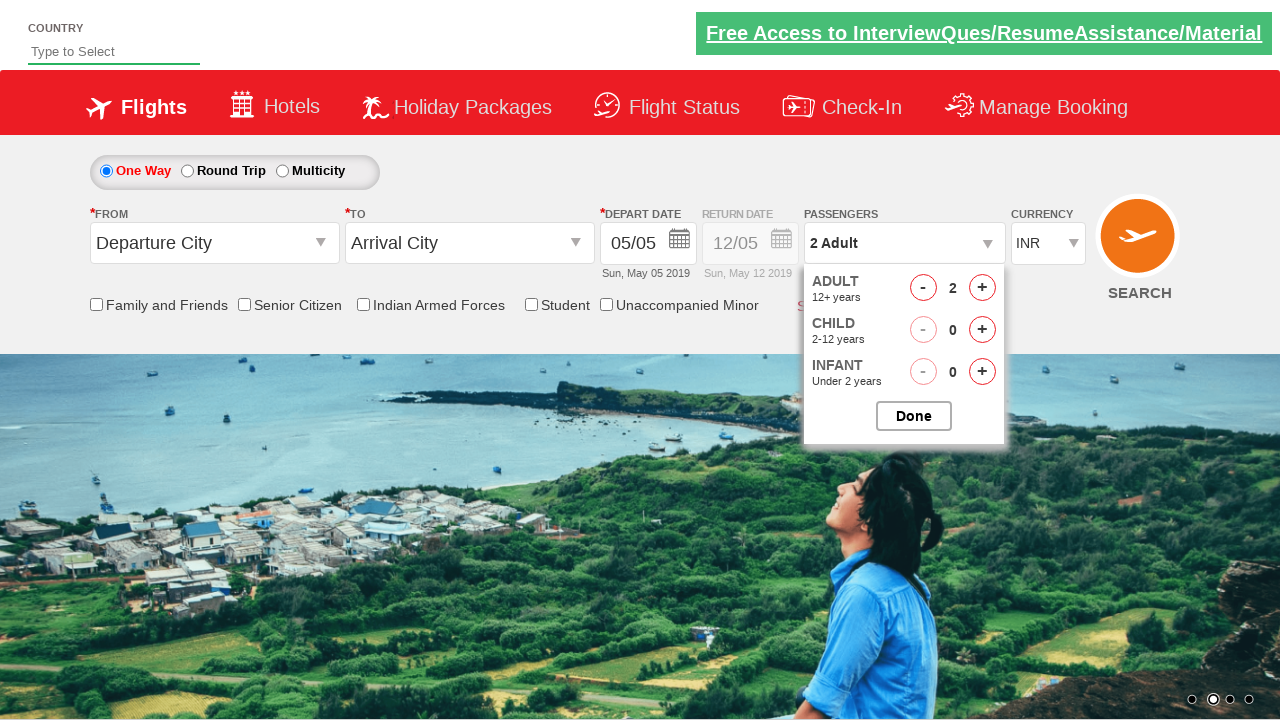

Clicked to add 1st child passenger at (982, 330) on #hrefIncChd
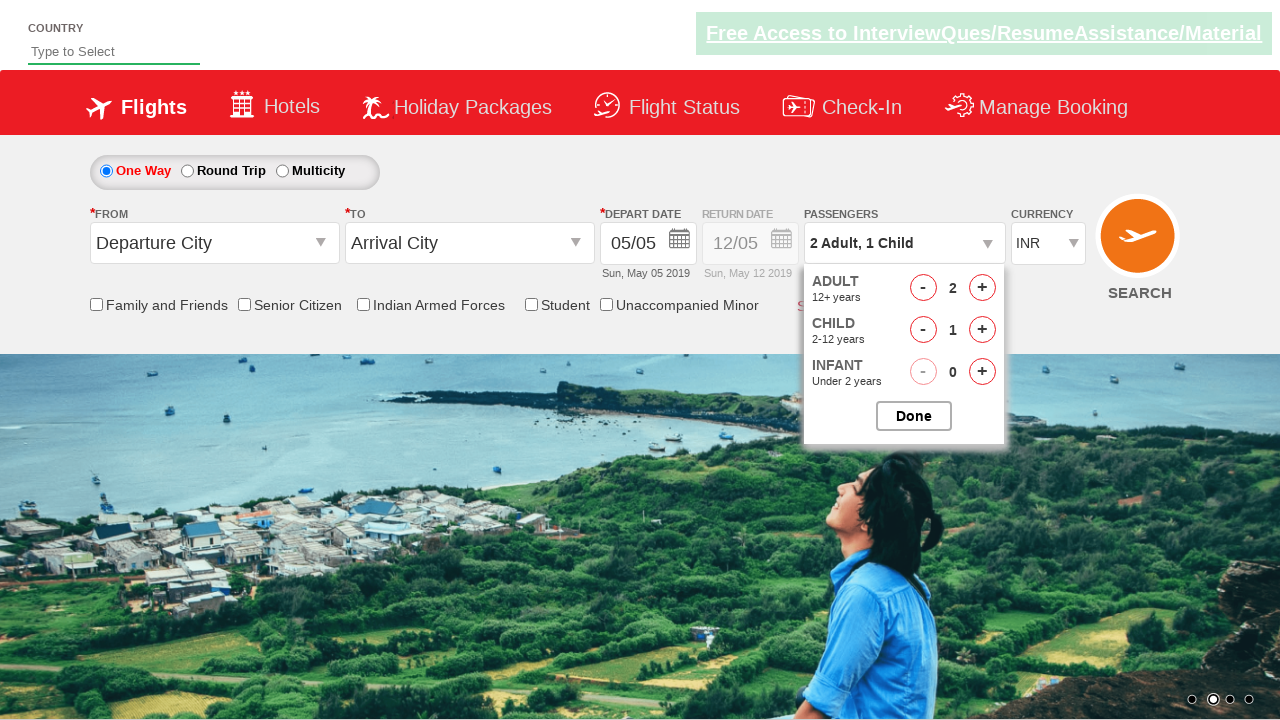

Clicked to add 2nd child passenger at (982, 330) on #hrefIncChd
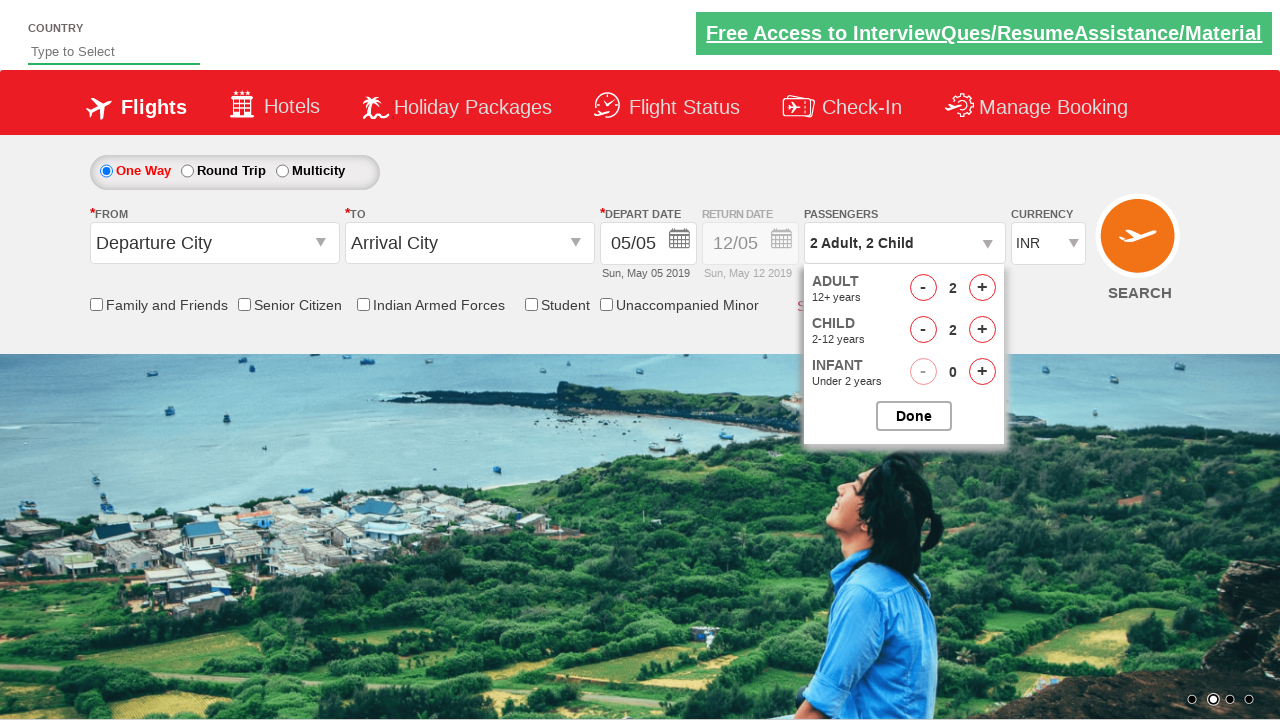

Clicked to add 3rd child passenger at (982, 330) on #hrefIncChd
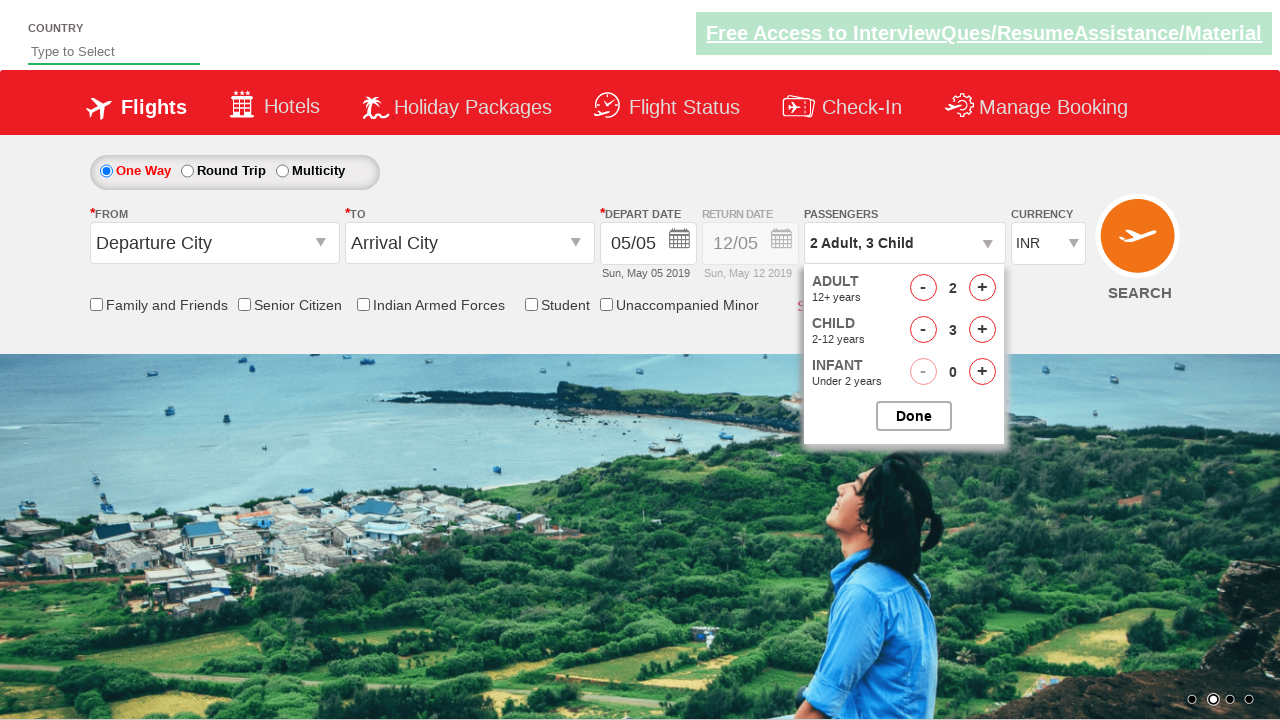

Clicked to add 1st infant passenger at (982, 372) on #hrefIncInf
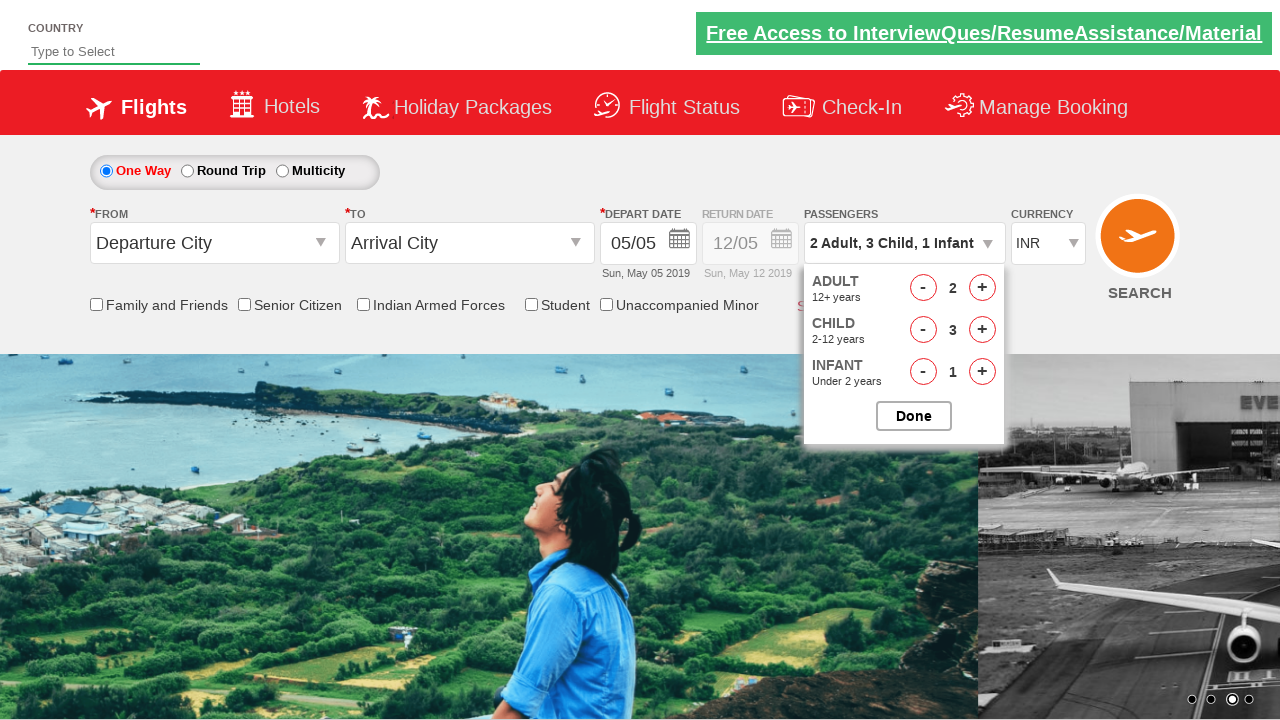

Clicked to add 2nd infant passenger at (982, 372) on #hrefIncInf
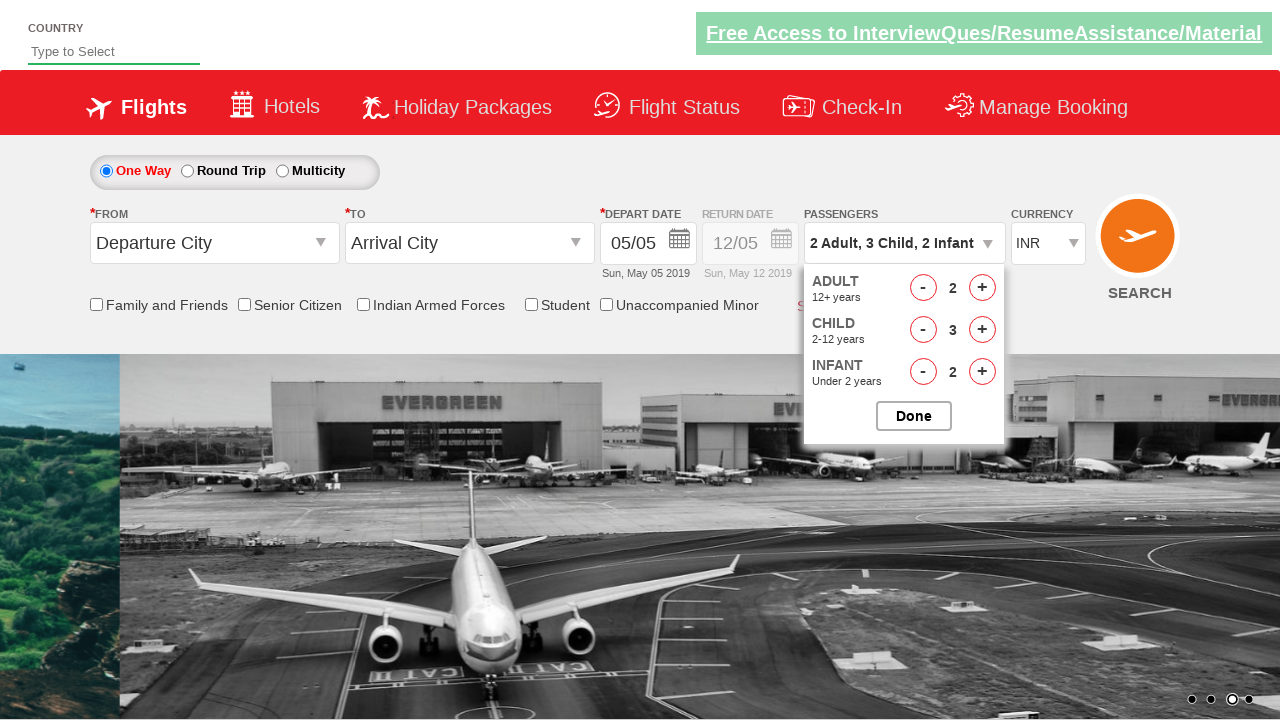

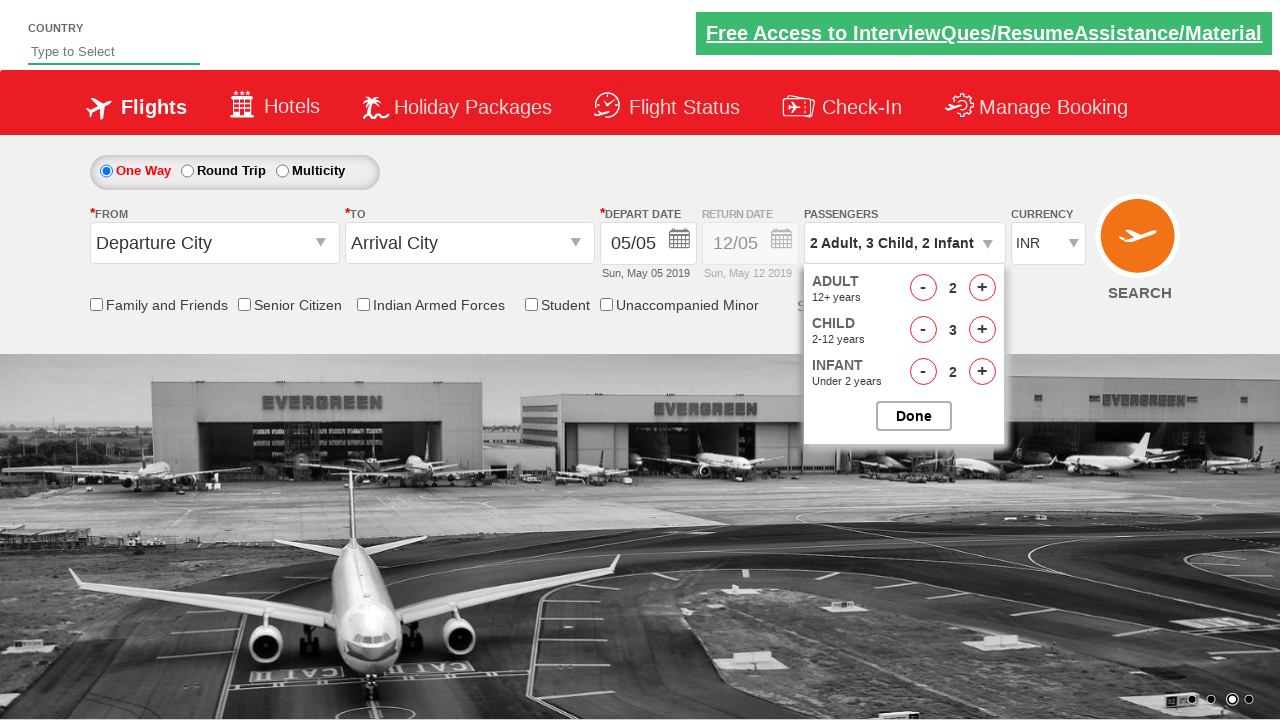